Tests submitting a form after selecting and deselecting multiple values in a multi-select dropdown

Starting URL: http://www.eviltester.com/selenium/basic_html_form.html

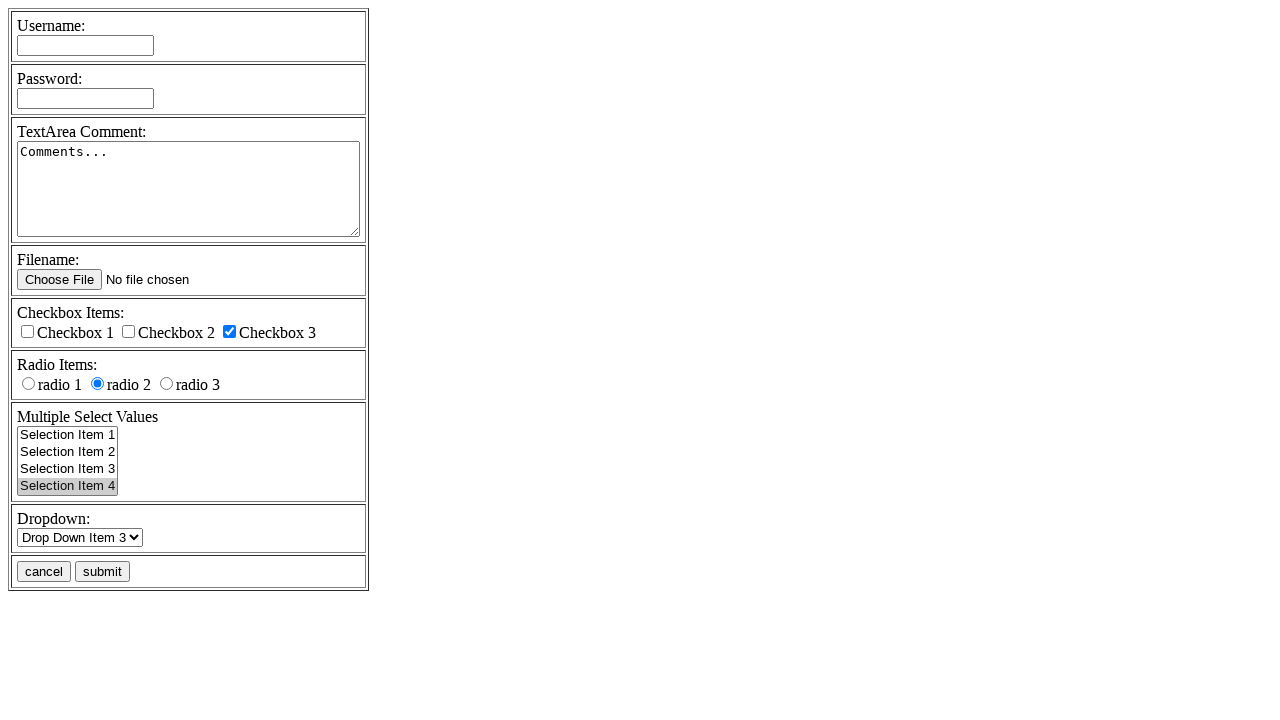

Located multi-select element
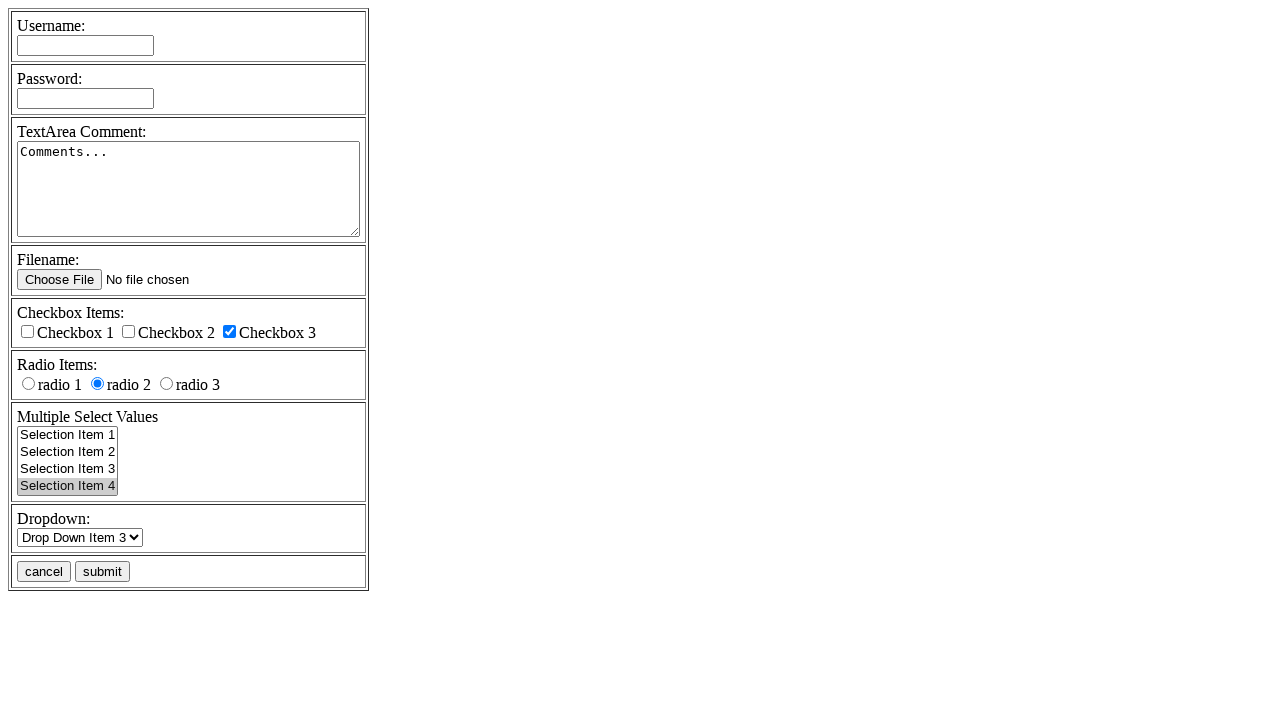

Deselected Selection Item 3 from multi-select dropdown at (68, 470) on select[name='multipleselect[]'] option[value='ms3']
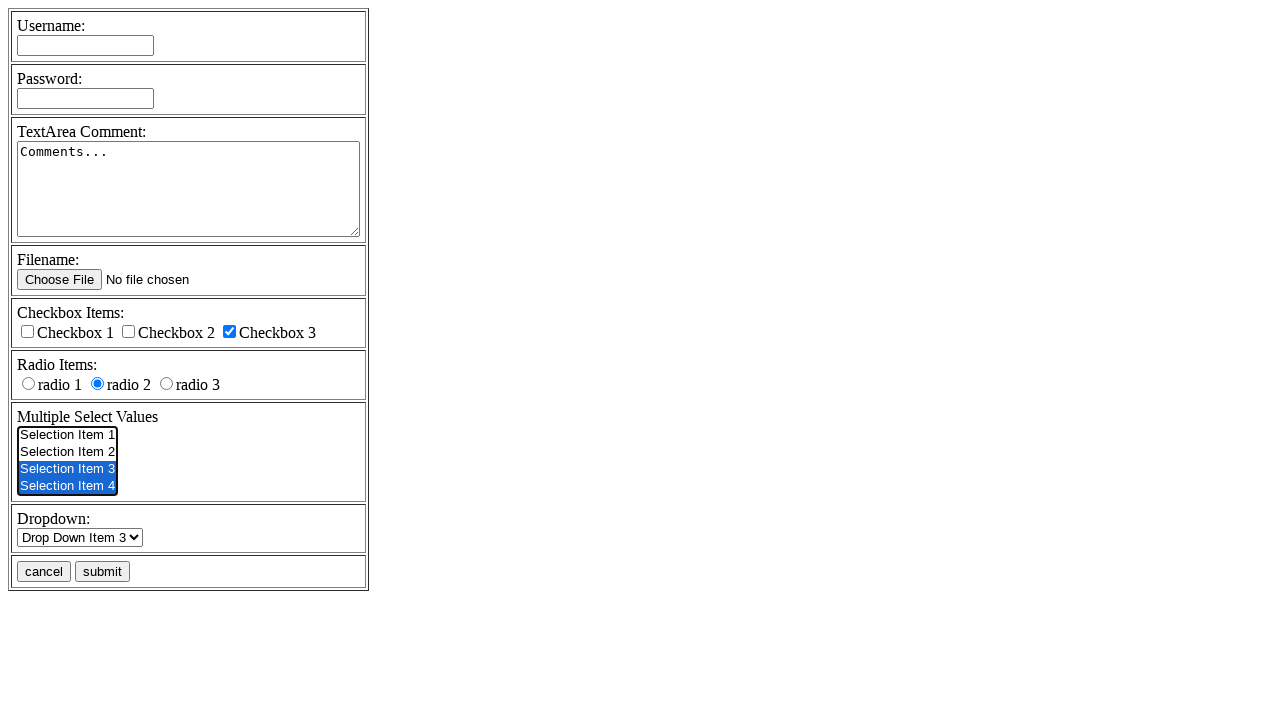

Selected Selection Item 4 from multi-select dropdown at (68, 486) on select[name='multipleselect[]'] option[value='ms4']
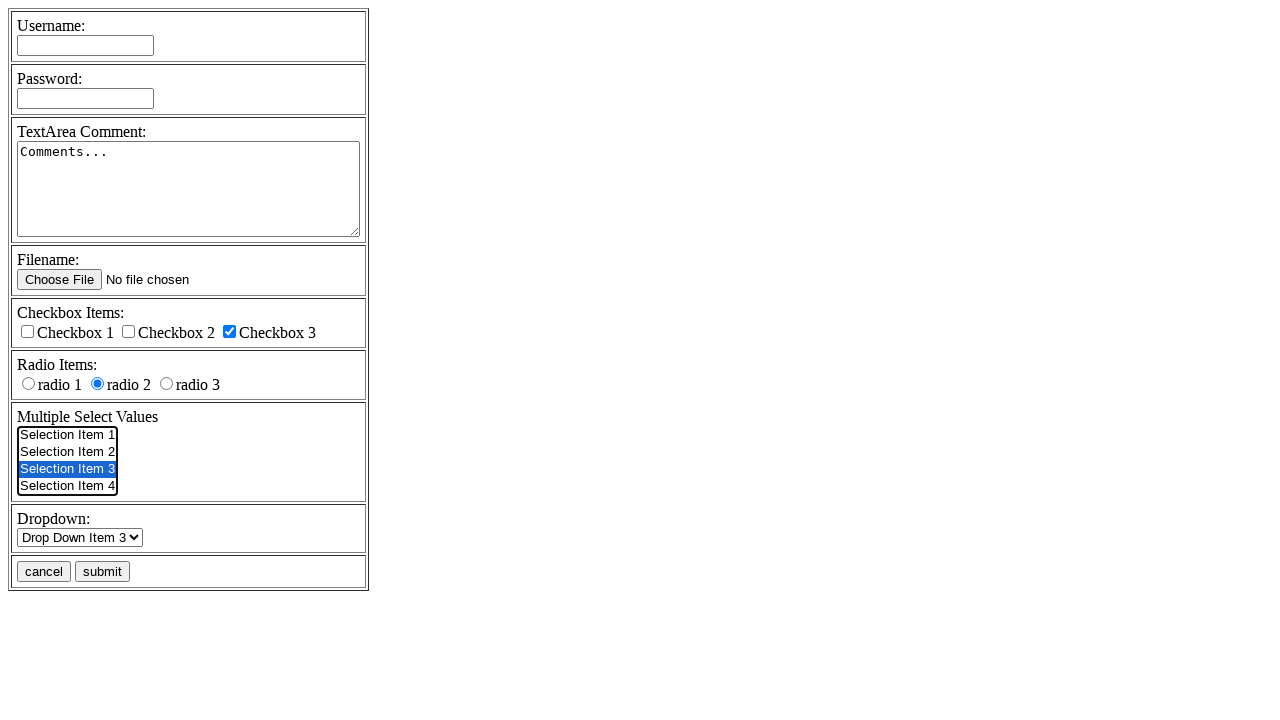

Selected Selection Item 1 from multi-select dropdown at (68, 436) on select[name='multipleselect[]'] option[value='ms1']
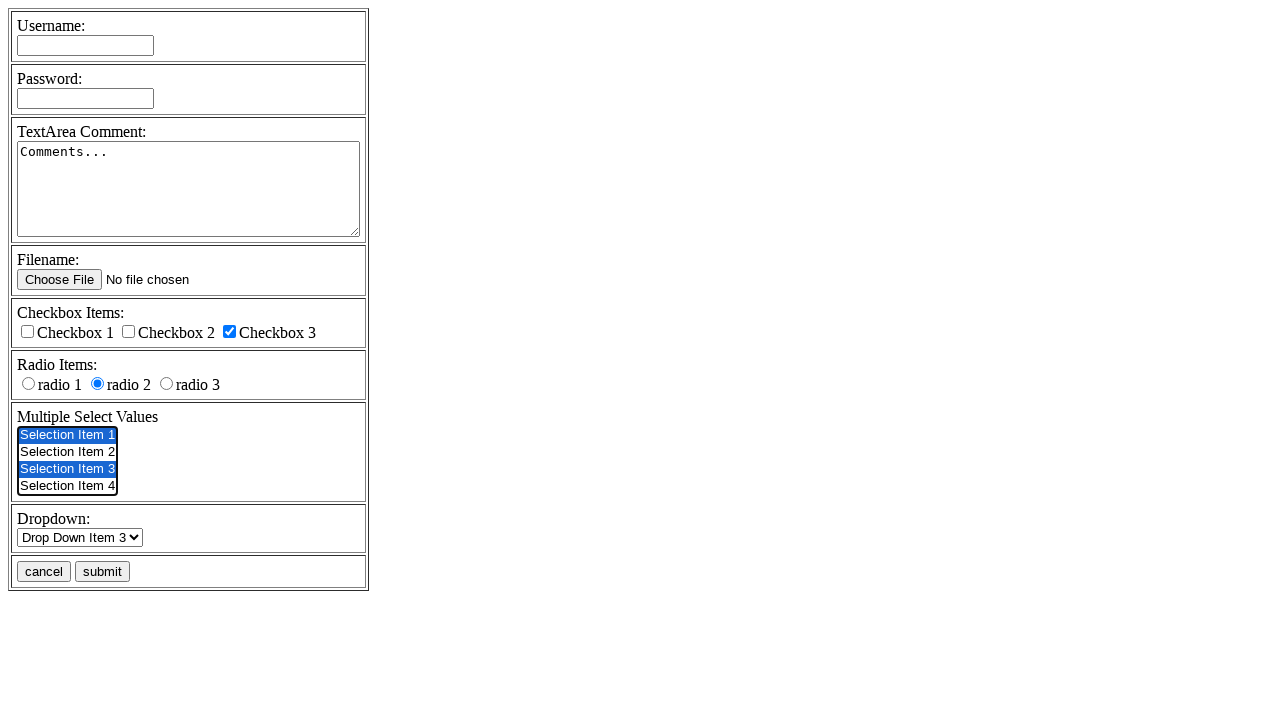

Deselected Selection Item 4 from multi-select dropdown at (68, 486) on select[name='multipleselect[]'] option[value='ms4']
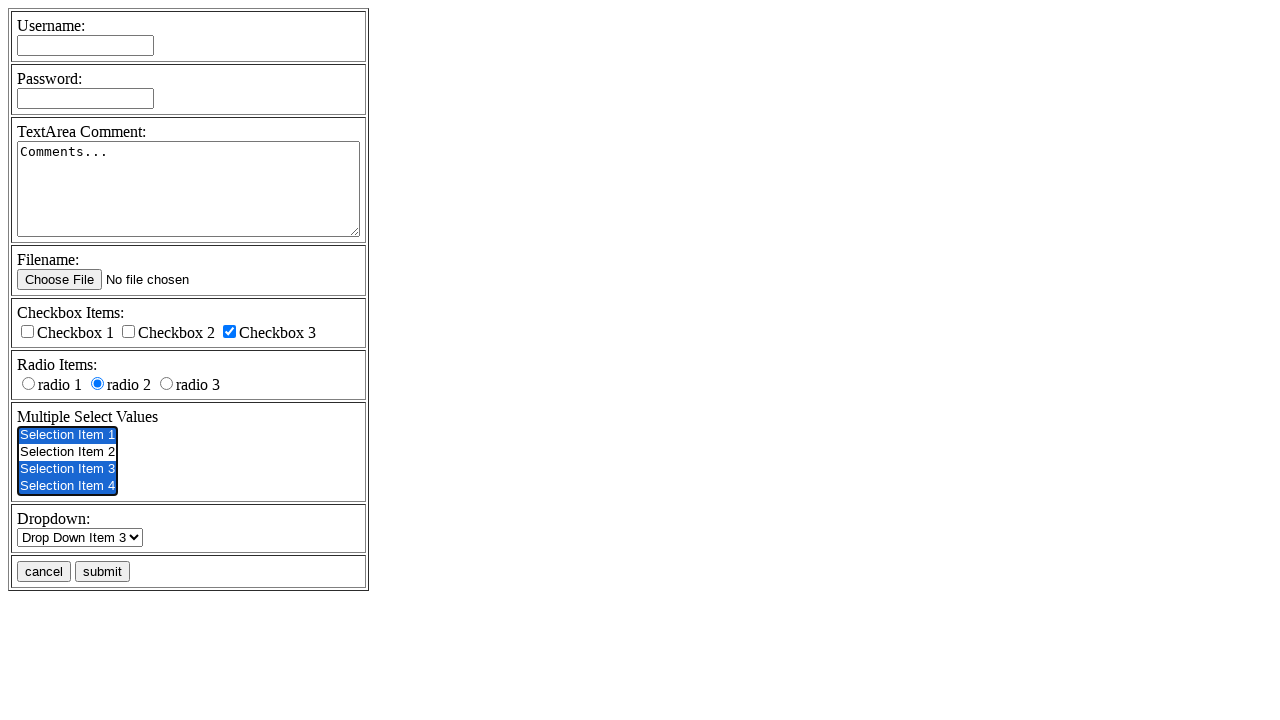

Selected Selection Item 2 from multi-select dropdown at (68, 452) on select[name='multipleselect[]'] option[value='ms2']
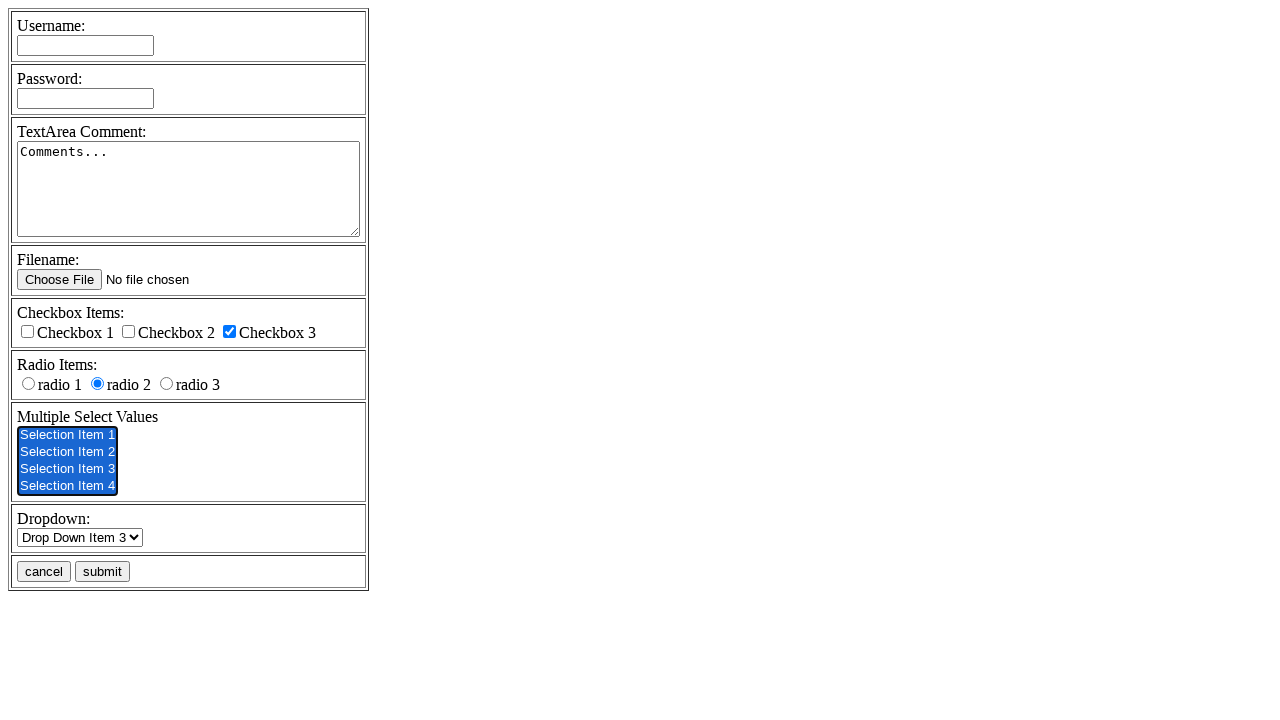

Clicked submit button to submit form with selected multi-select values at (102, 572) on input[name='submitbutton'][value='submit']
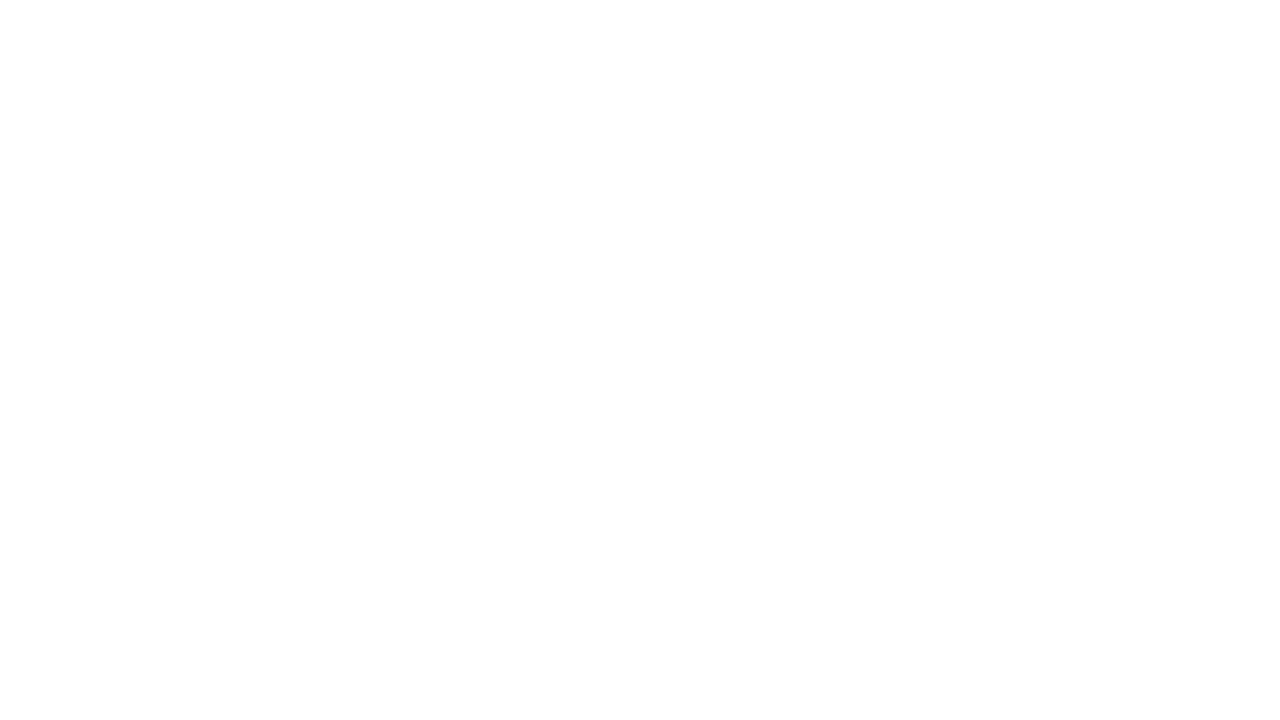

Form submission completed and page loaded
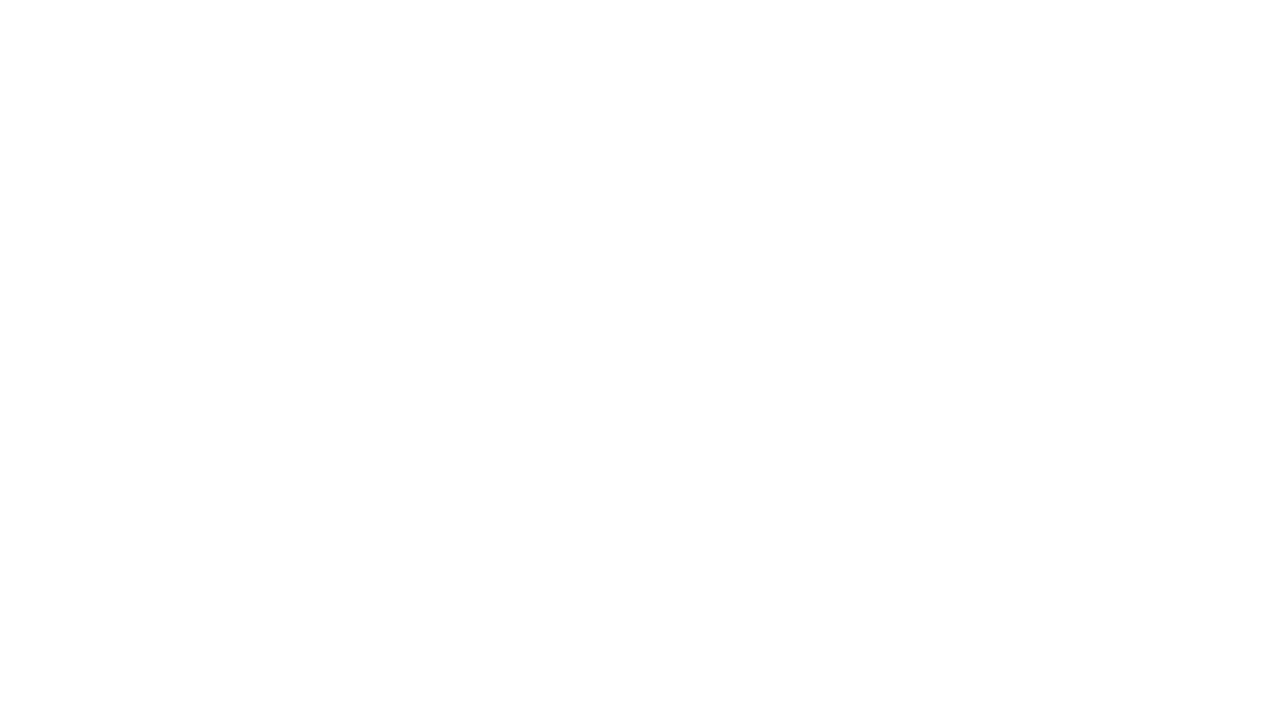

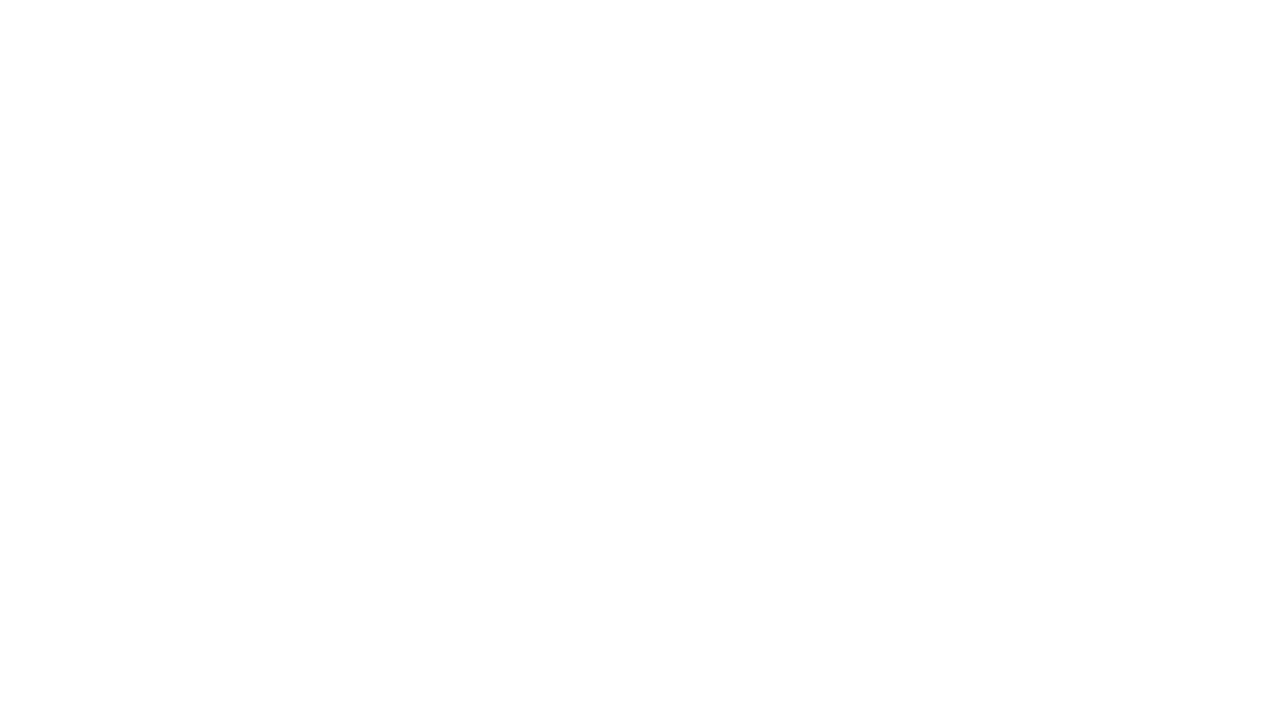